Tests for the presence of profile-related navigation links on the page.

Starting URL: https://demo.realworld.io/

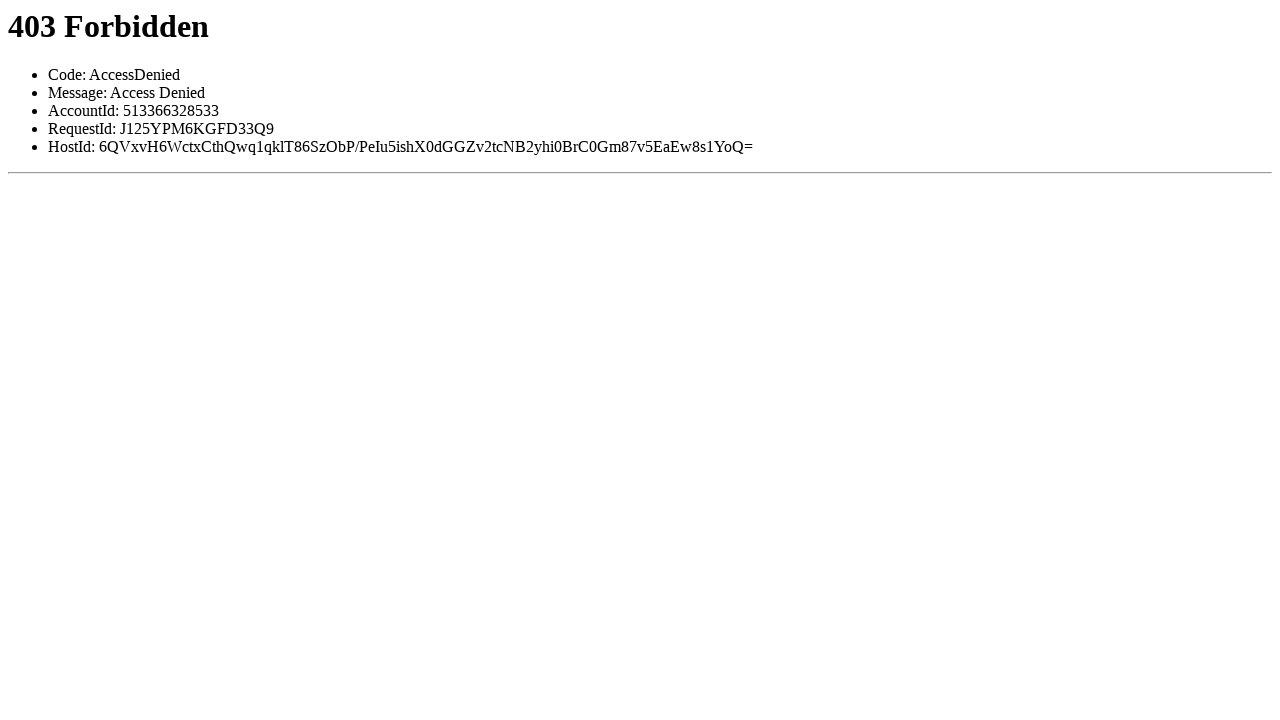

Navigated to https://demo.realworld.io/
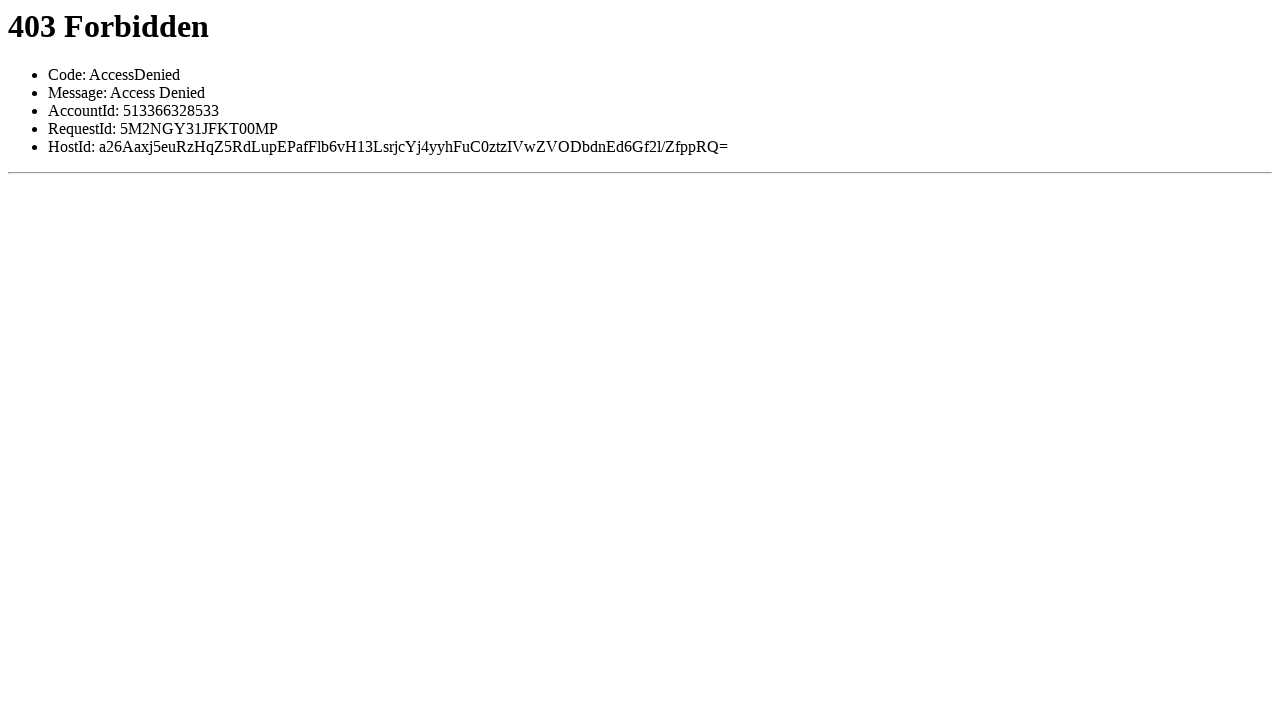

Located all profile-related navigation links
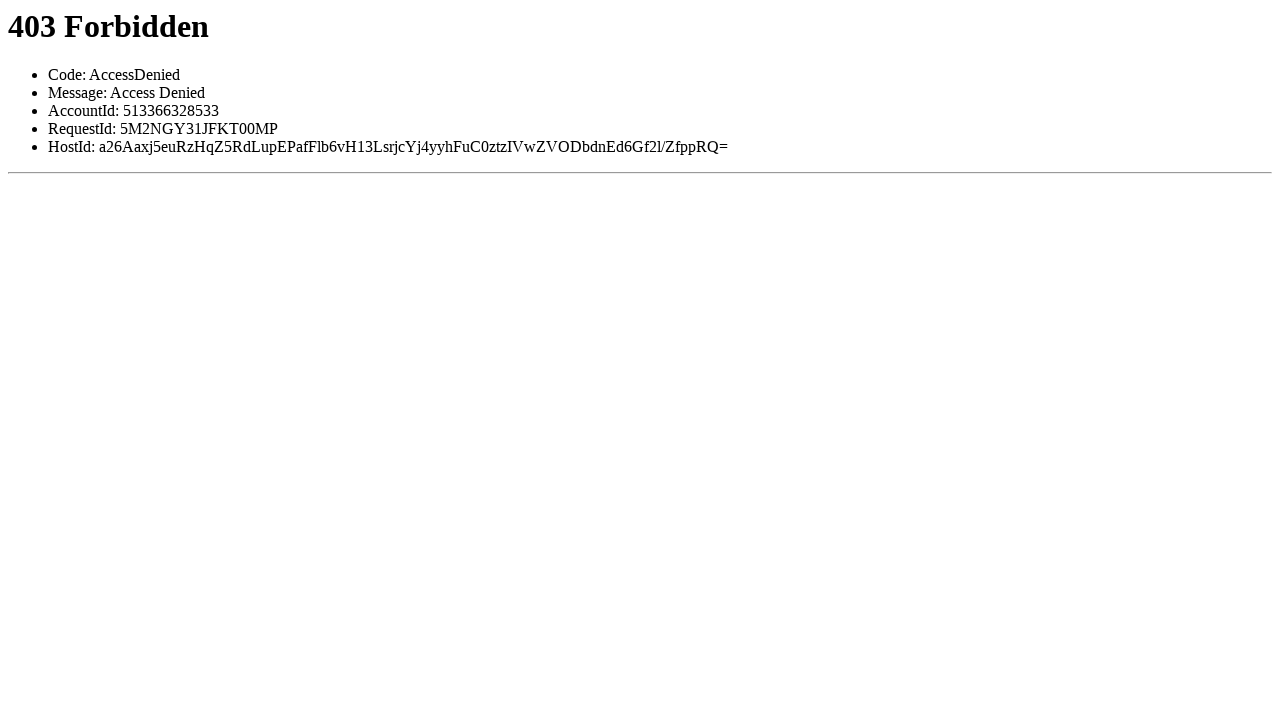

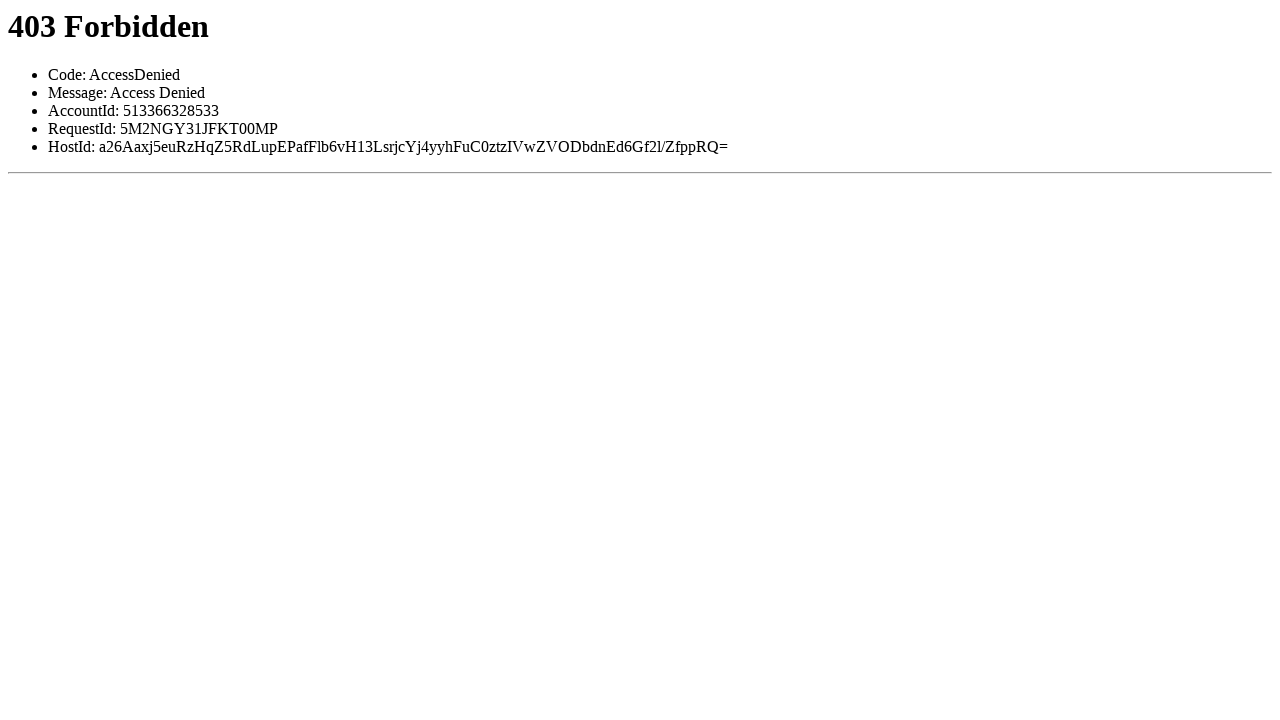